Tests handling of JavaScript alerts by clicking a button to trigger an alert and accepting it

Starting URL: https://the-internet.herokuapp.com/javascript_alerts

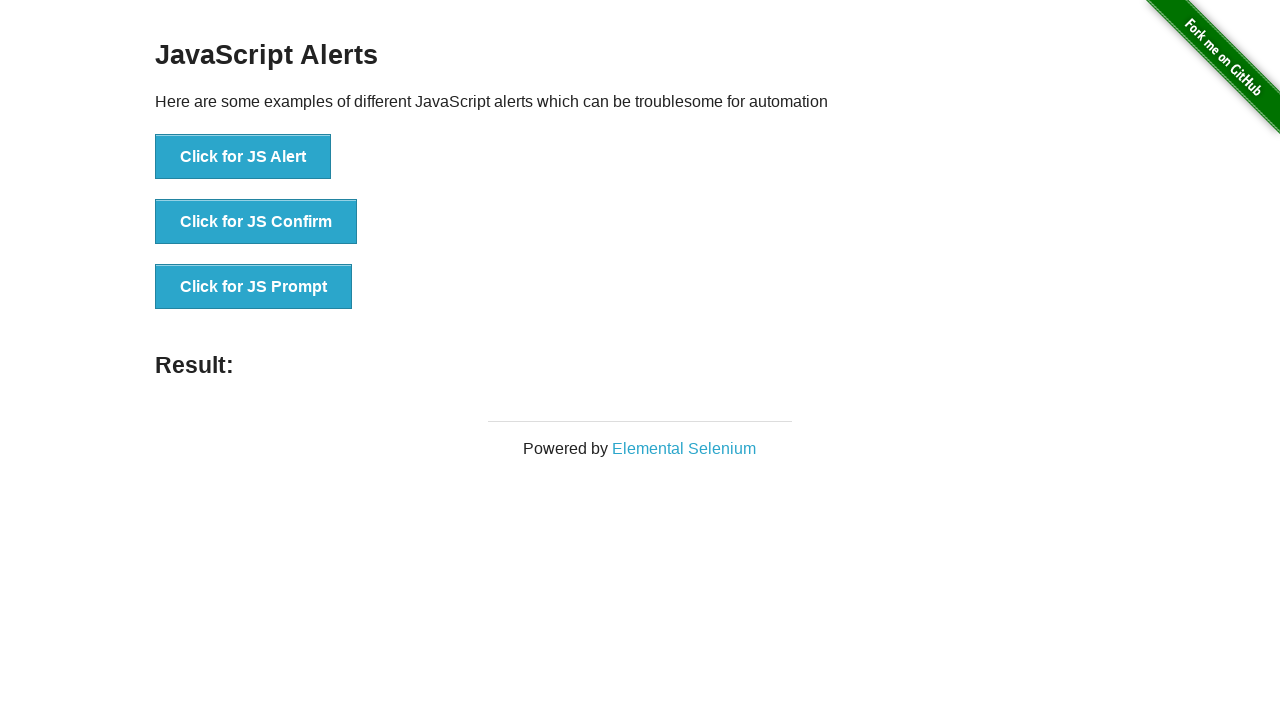

Navigated to JavaScript alerts test page
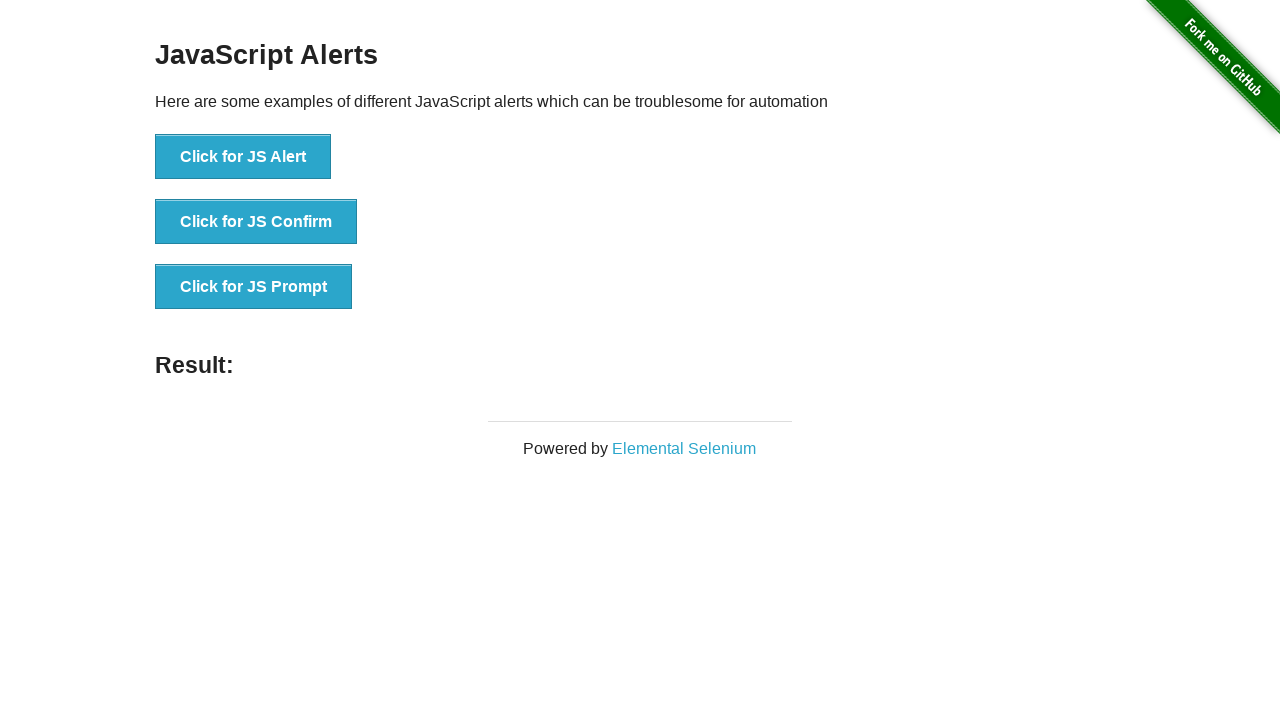

Clicked 'Click for JS Alert' button to trigger alert at (243, 157) on xpath=//button[normalize-space()='Click for JS Alert']
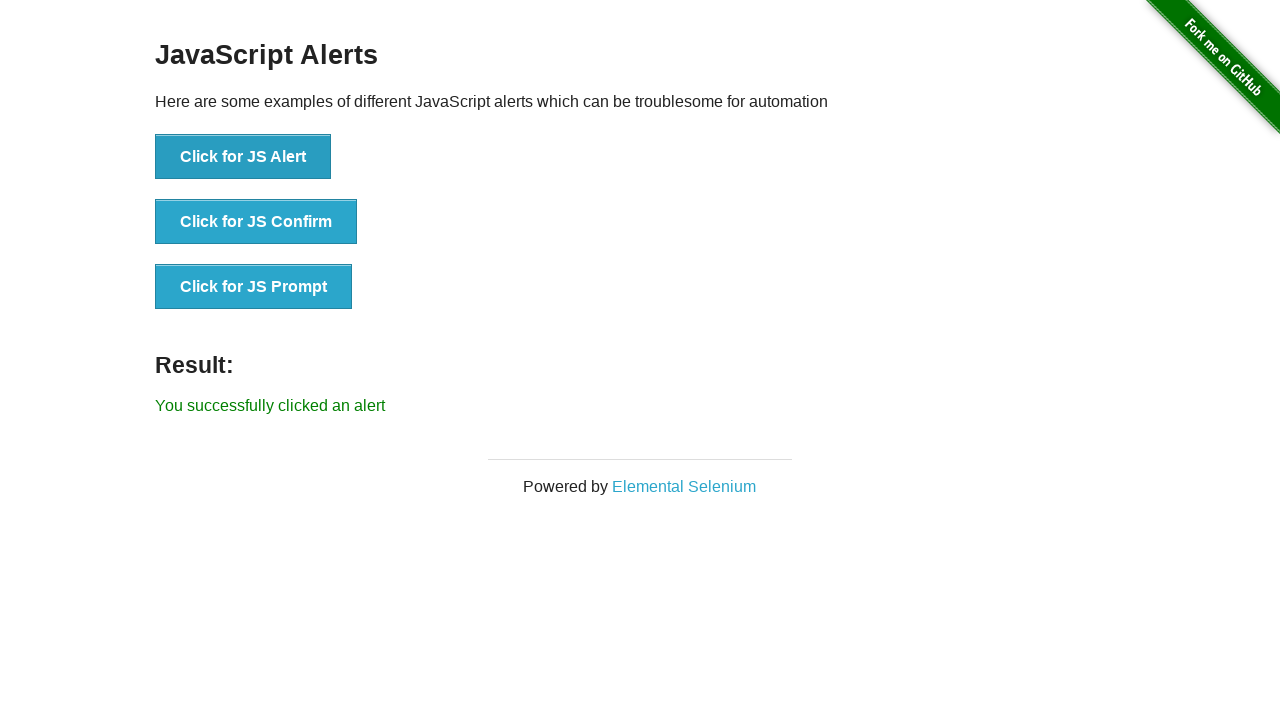

Set up dialog handler to accept alerts
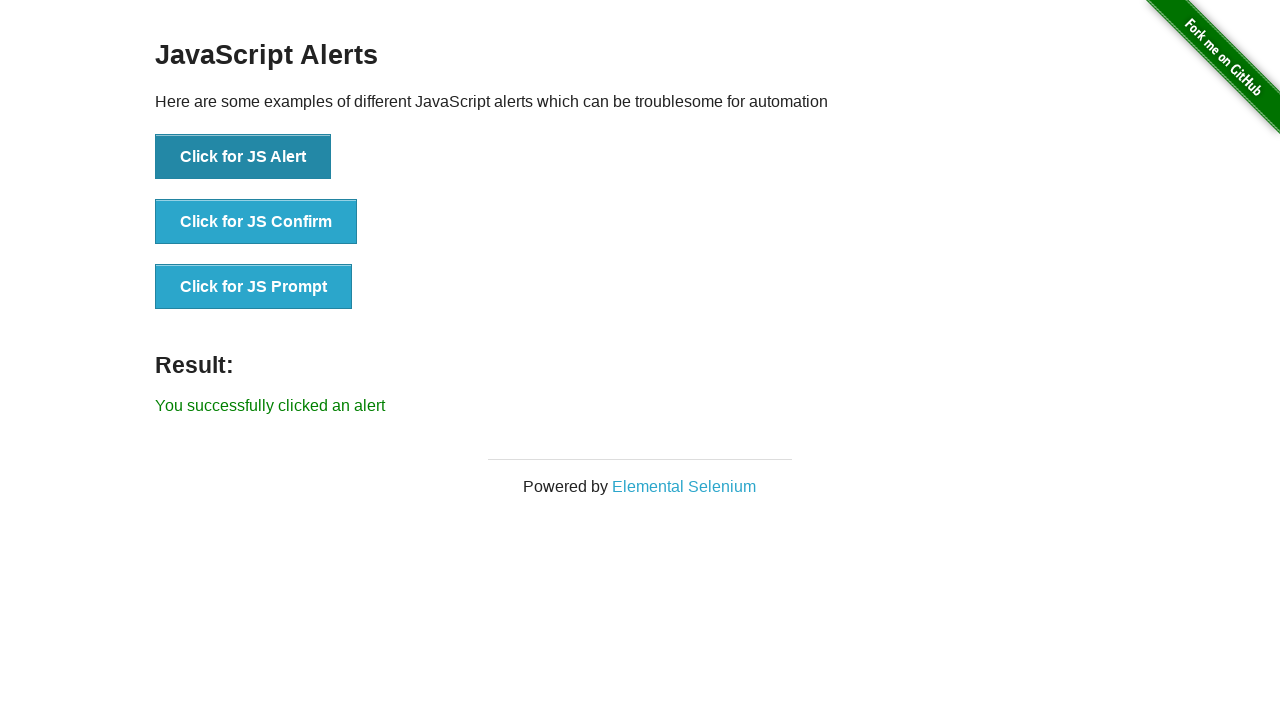

Clicked 'Click for JS Alert' button again and accepted the alert at (243, 157) on xpath=//button[normalize-space()='Click for JS Alert']
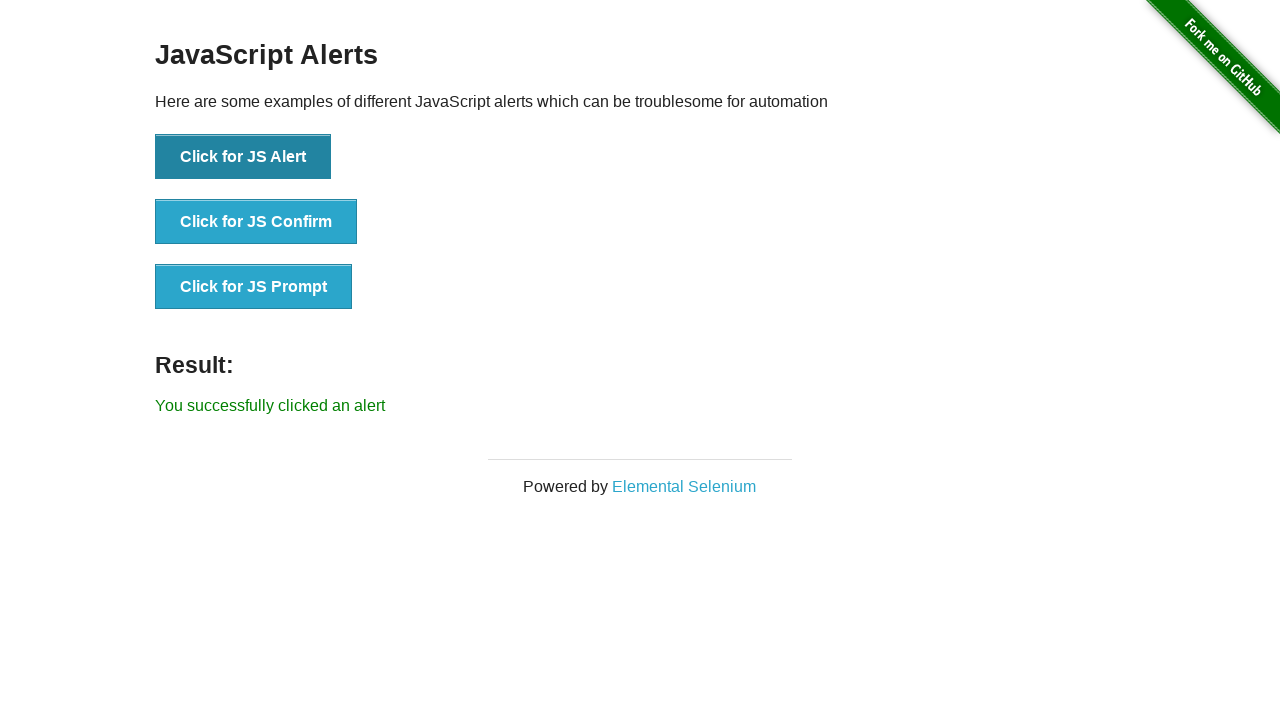

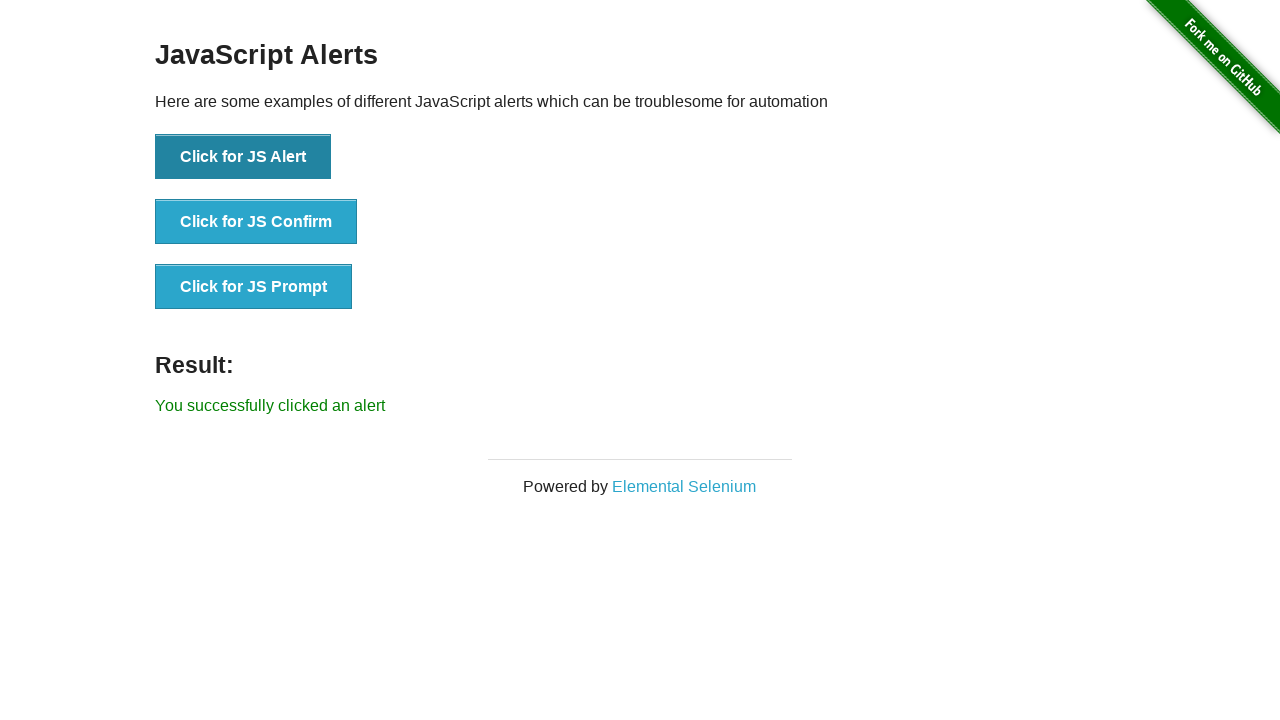